Tests popup alert handling by entering a name, clicking confirm button, accepting the alert, and verifying the alert text contains the entered name.

Starting URL: https://rahulshettyacademy.com/AutomationPractice/

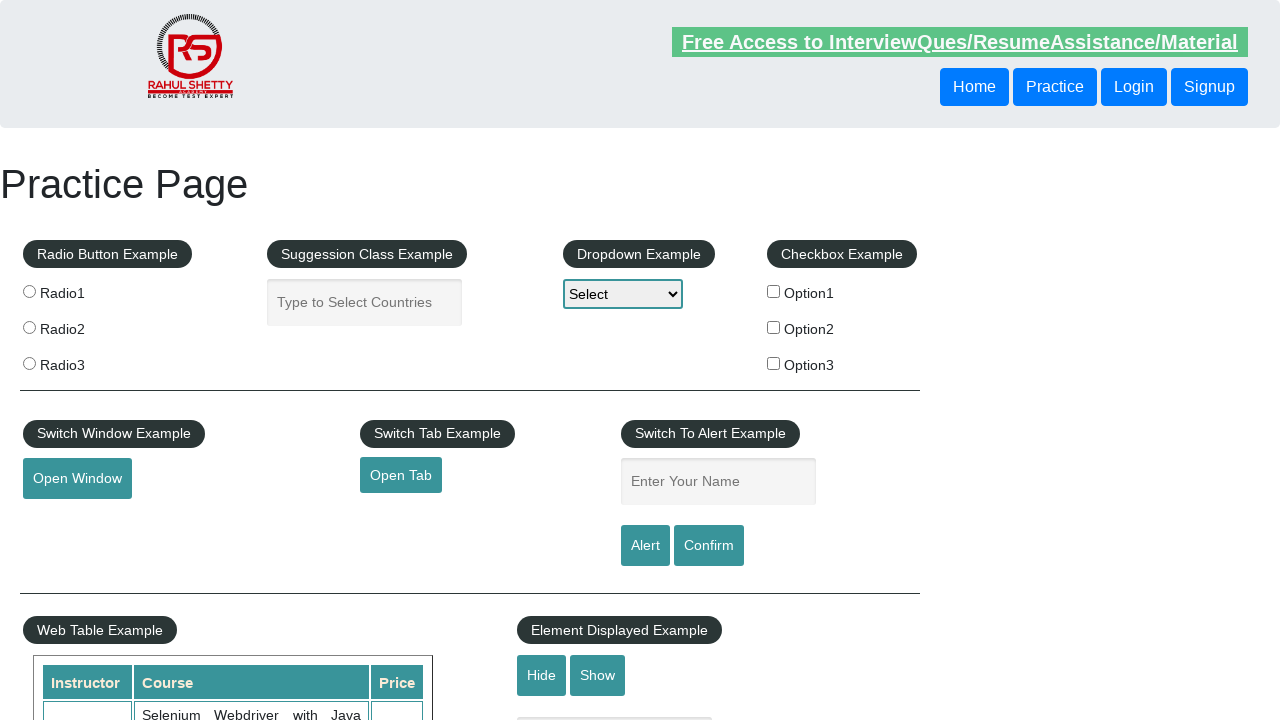

Waited for page to load
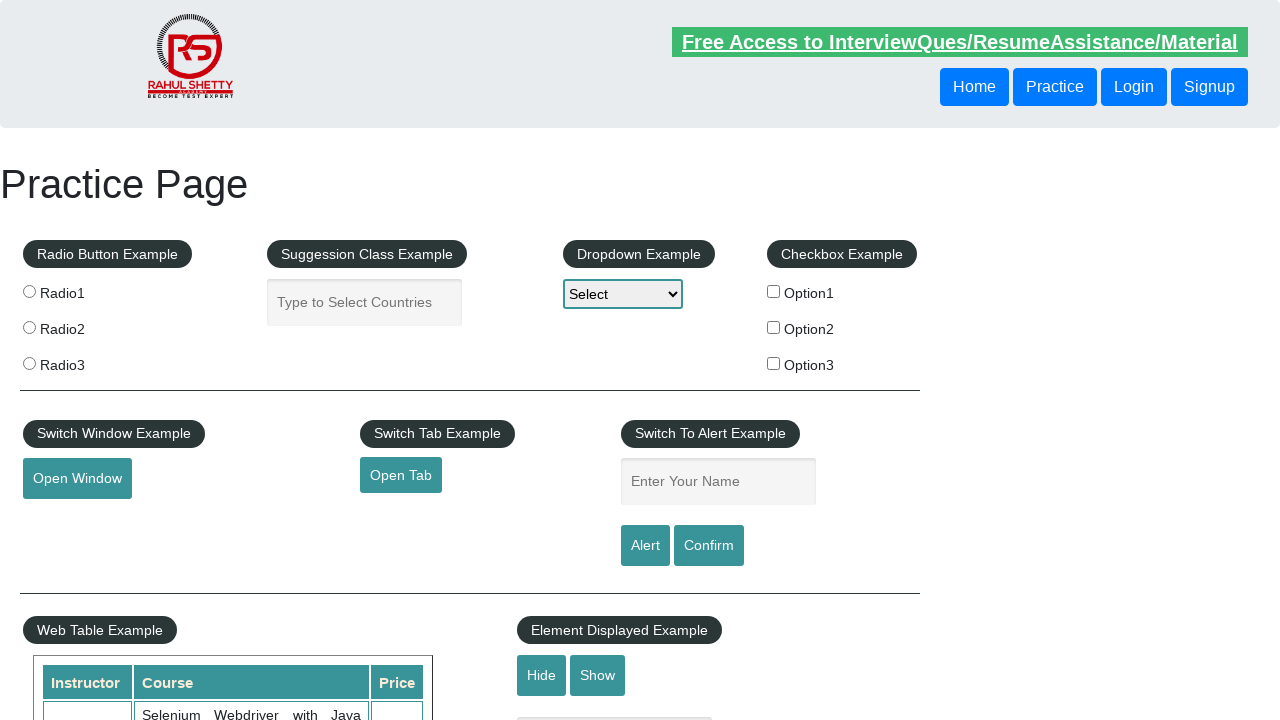

Filled name field with 'shy guy' on #name
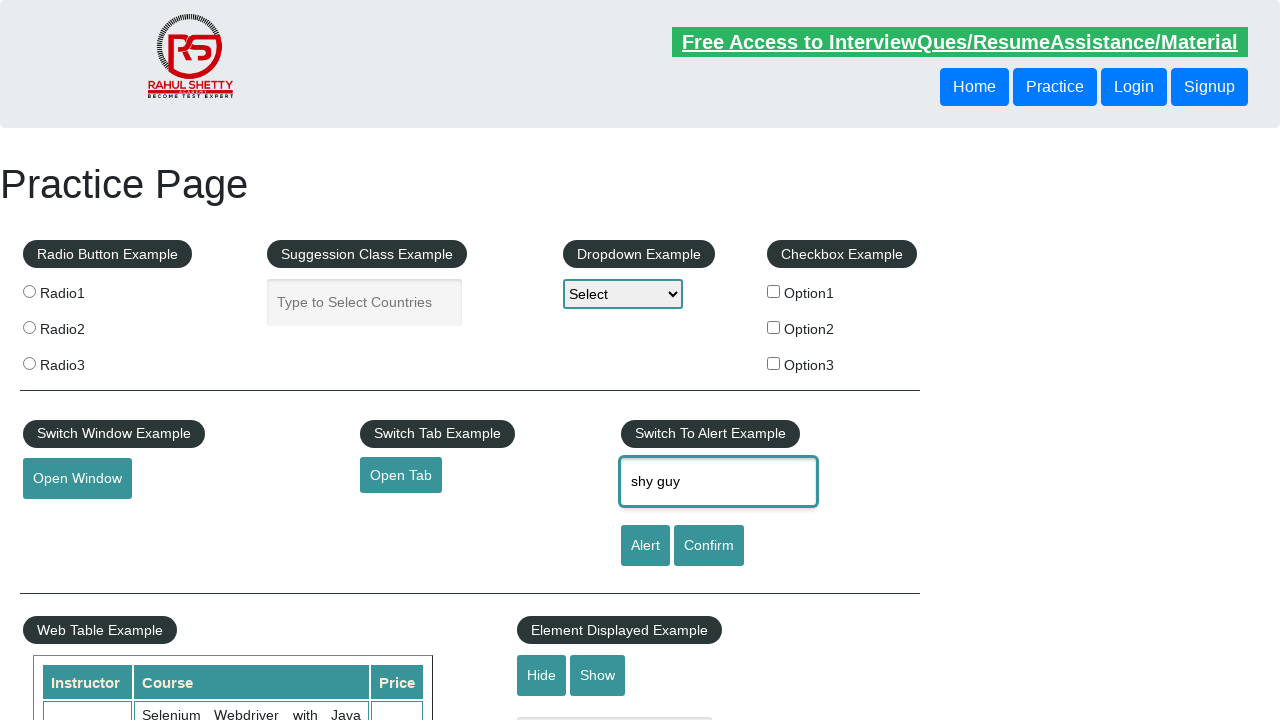

Clicked confirm button at (709, 546) on #confirmbtn
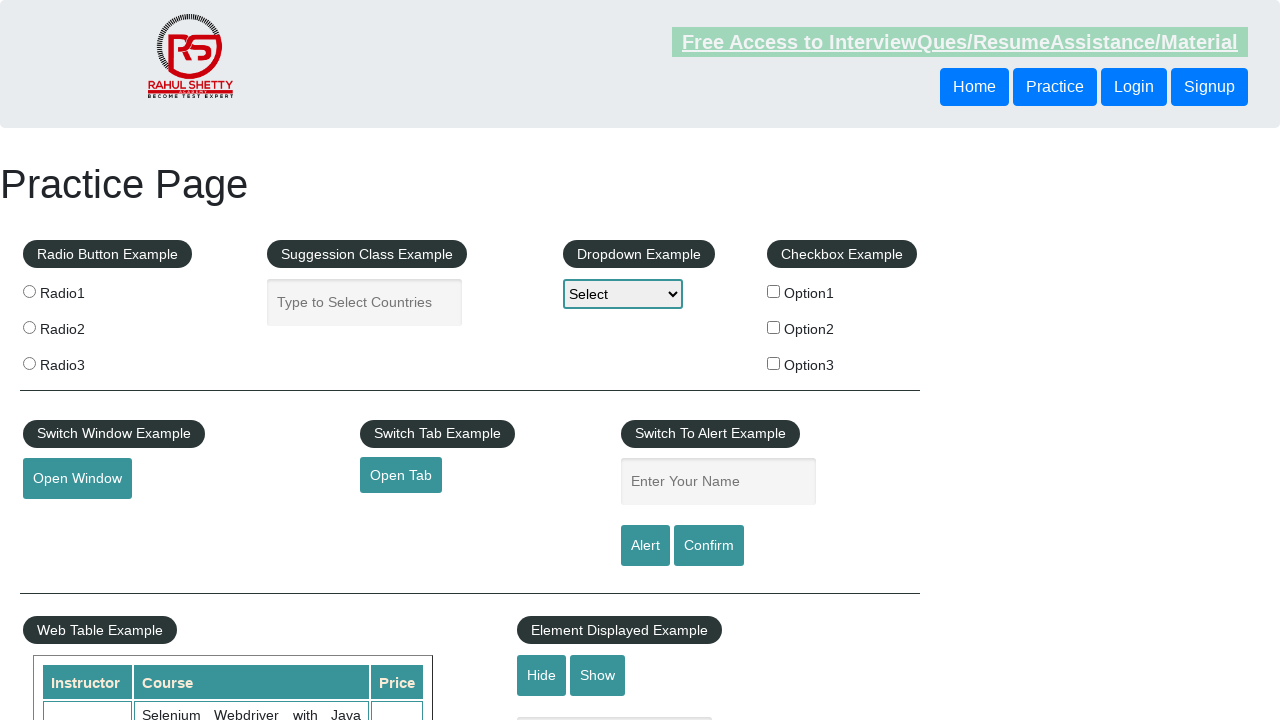

Set up dialog handler to accept alert
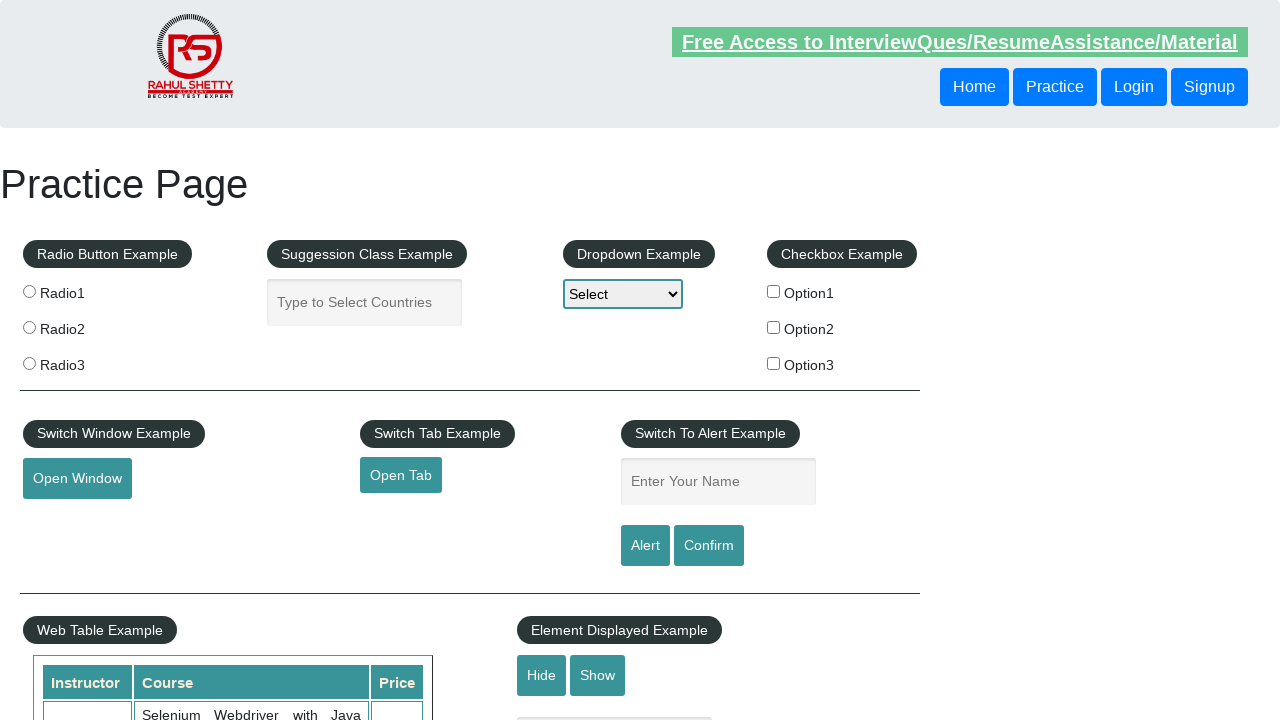

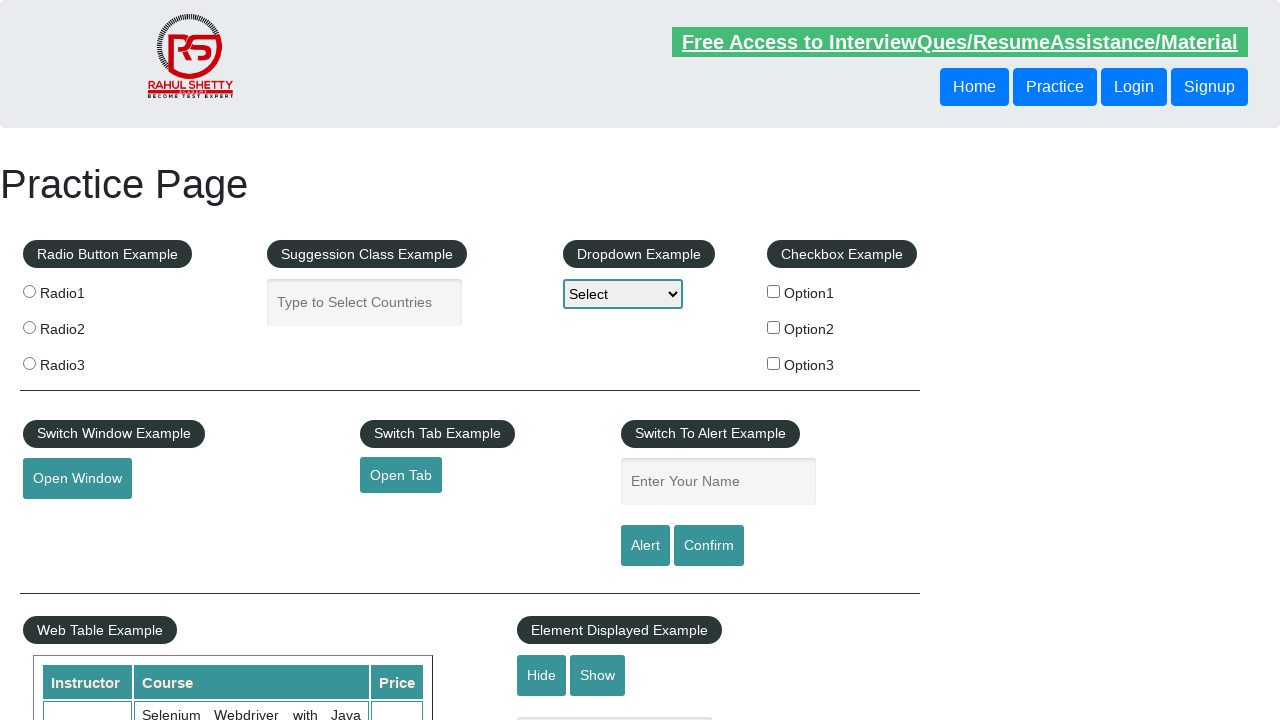